Tests visiting the Automation Practice page and retrieving the href from an "open tab" link element, then navigating to that URL.

Starting URL: https://rahulshettyacademy.com/AutomationPractice/

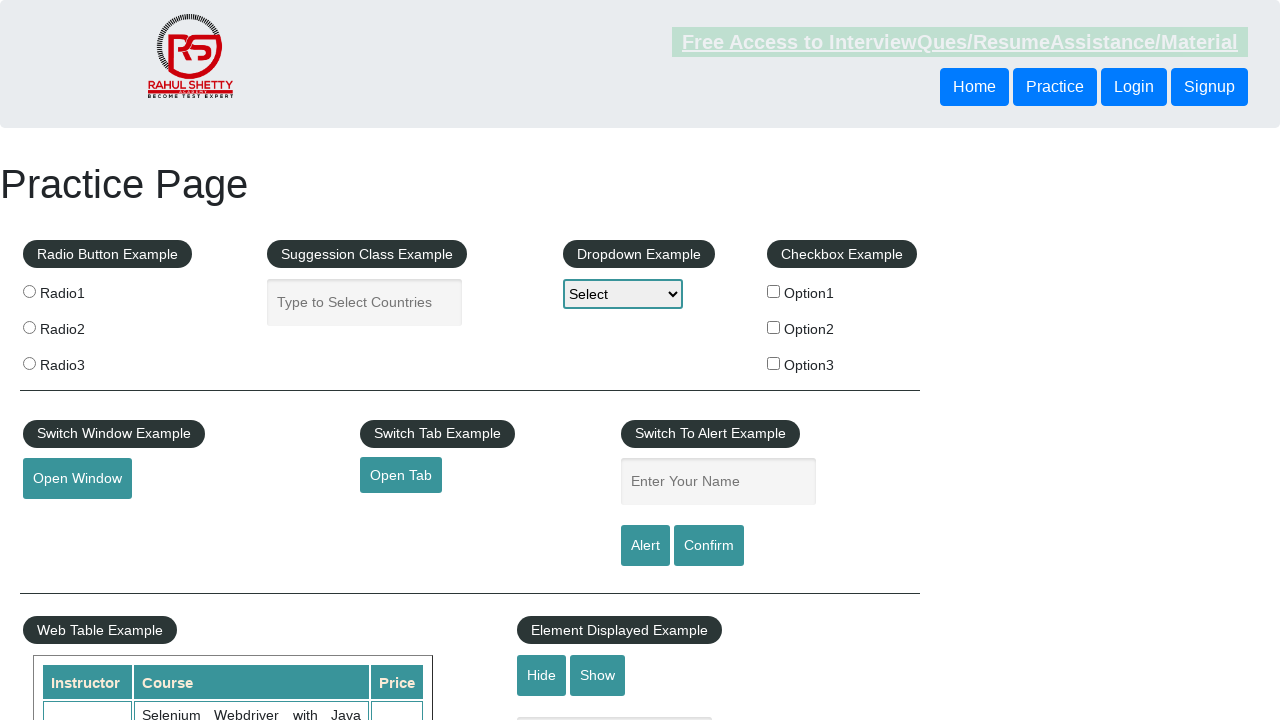

Located the open tab link element
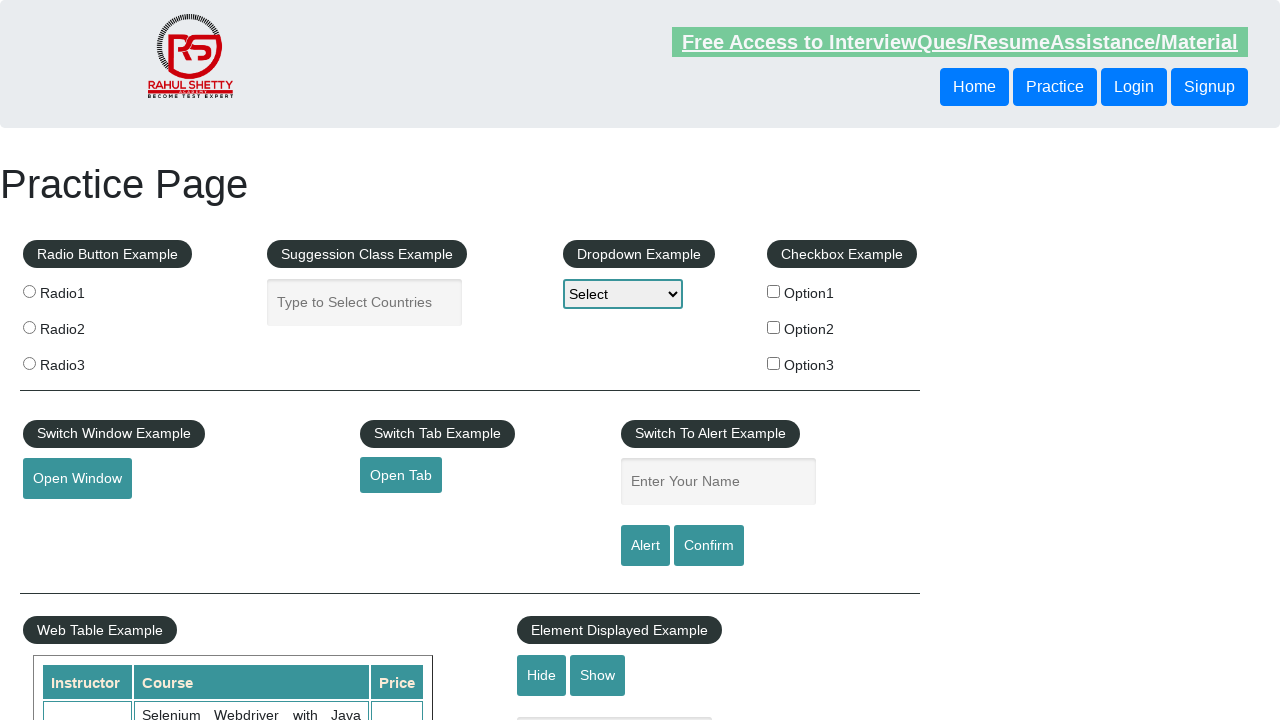

Retrieved href attribute from open tab link
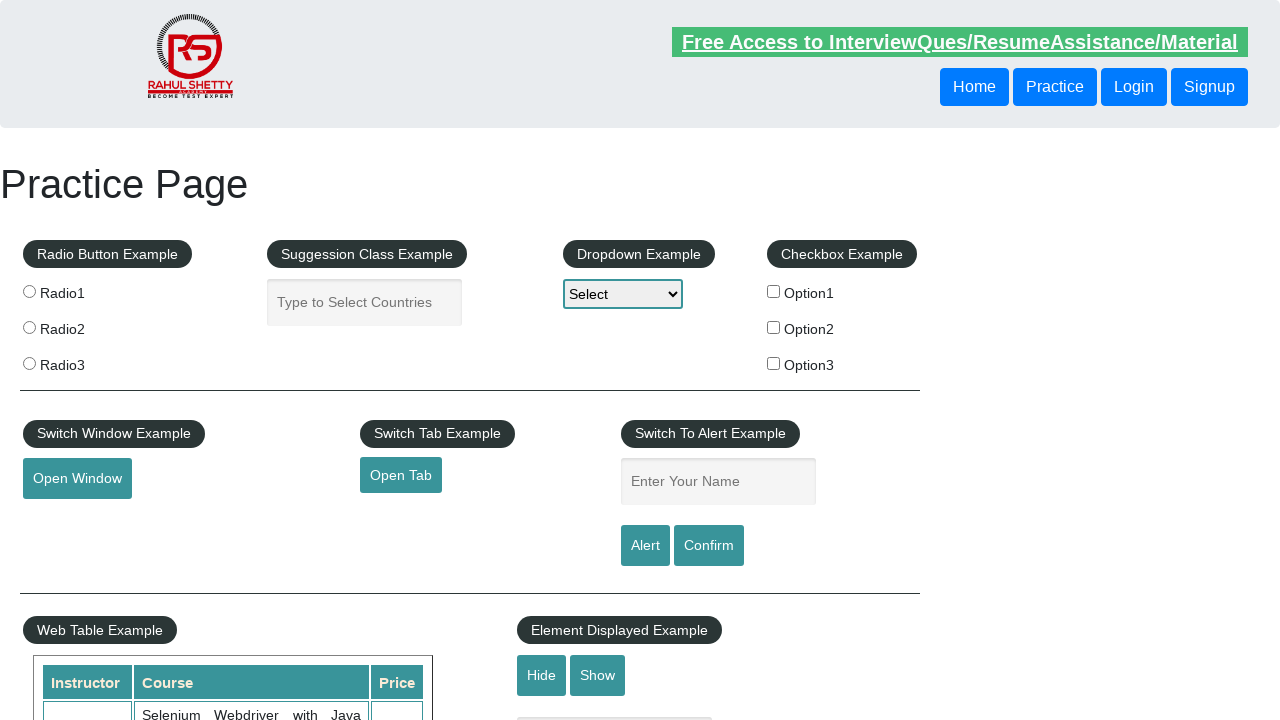

Navigated to URL: https://www.qaclickacademy.com
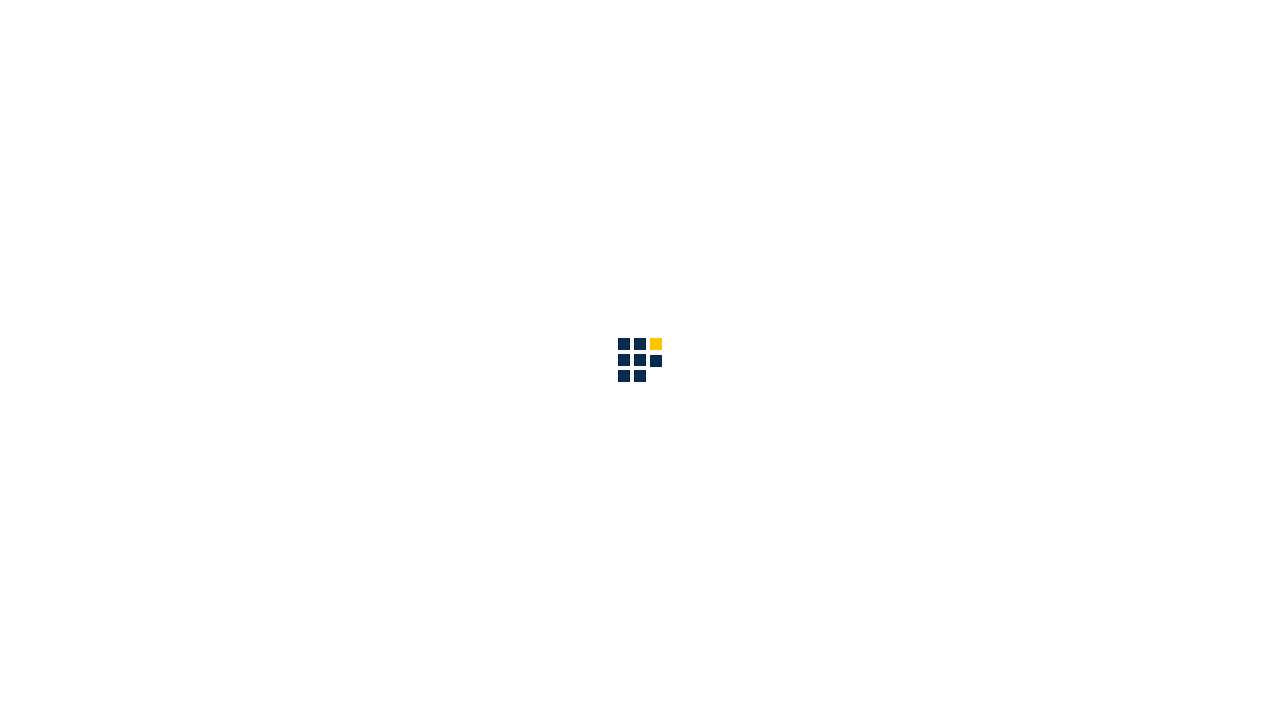

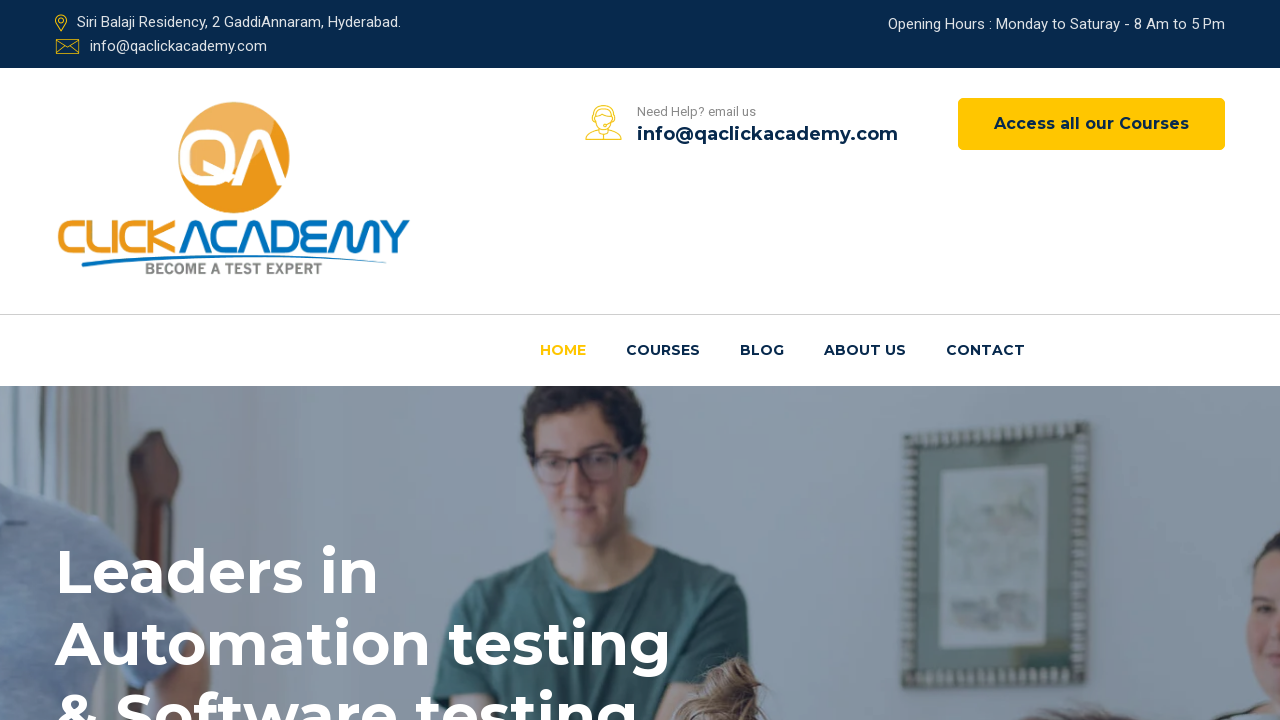